Clears the text from an input field

Starting URL: https://www.leafground.com/input.xhtml

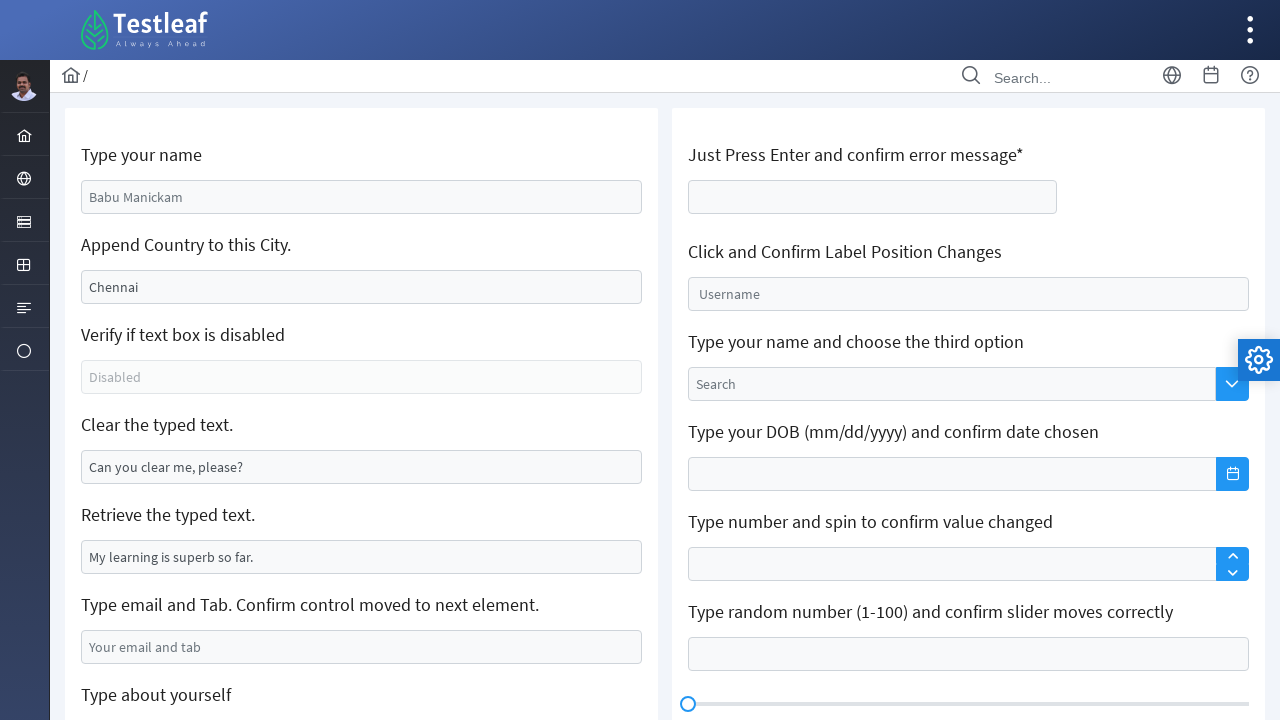

Navigated to input field test page
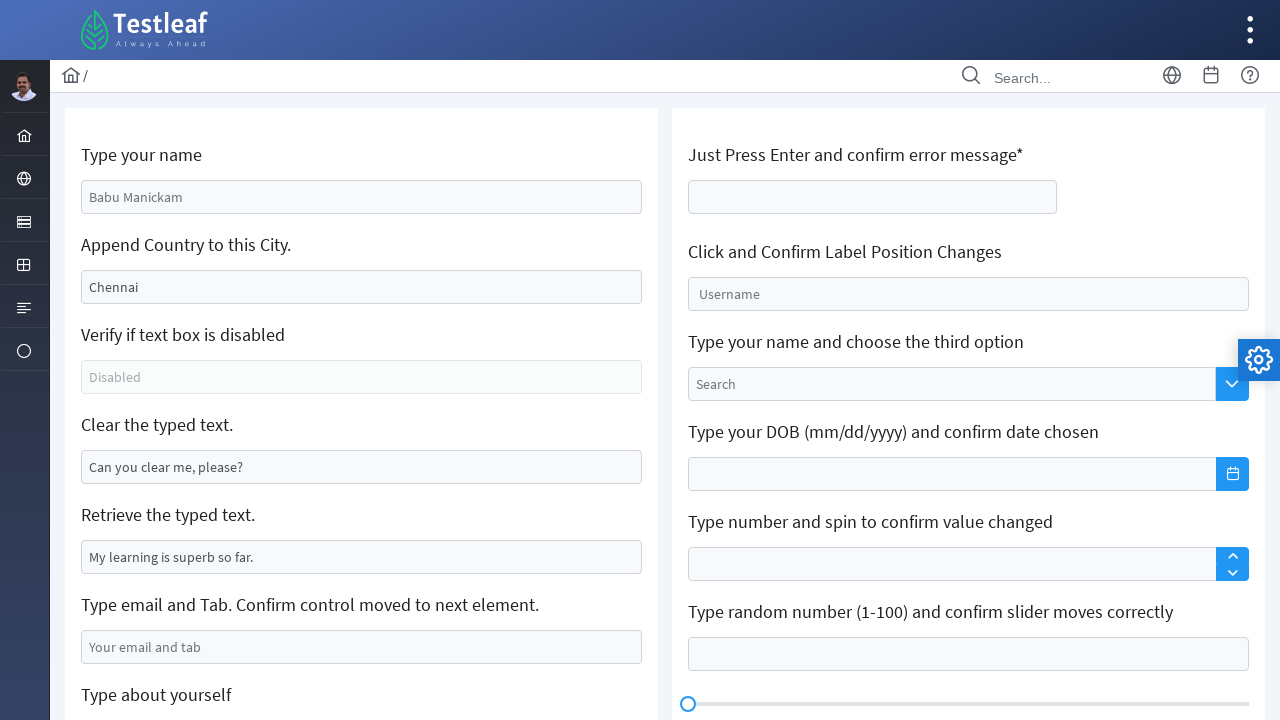

Cleared text from input field on //input[@id='j_idt88:j_idt95']
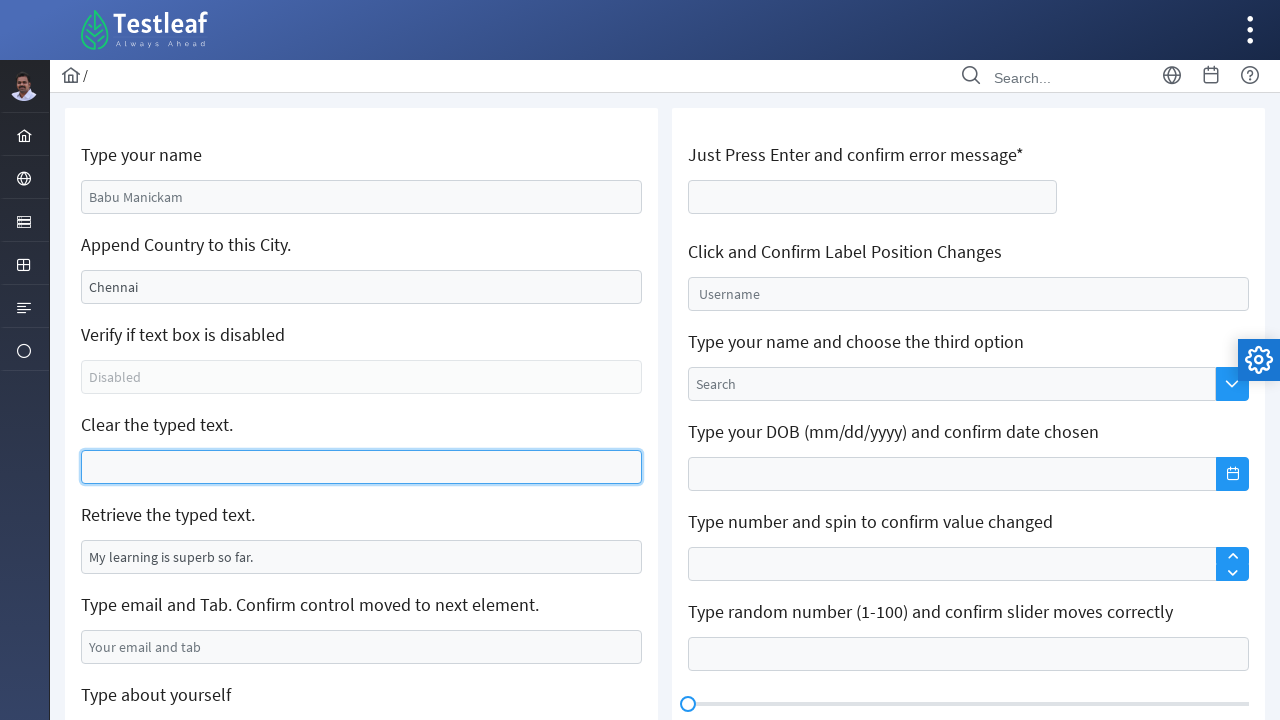

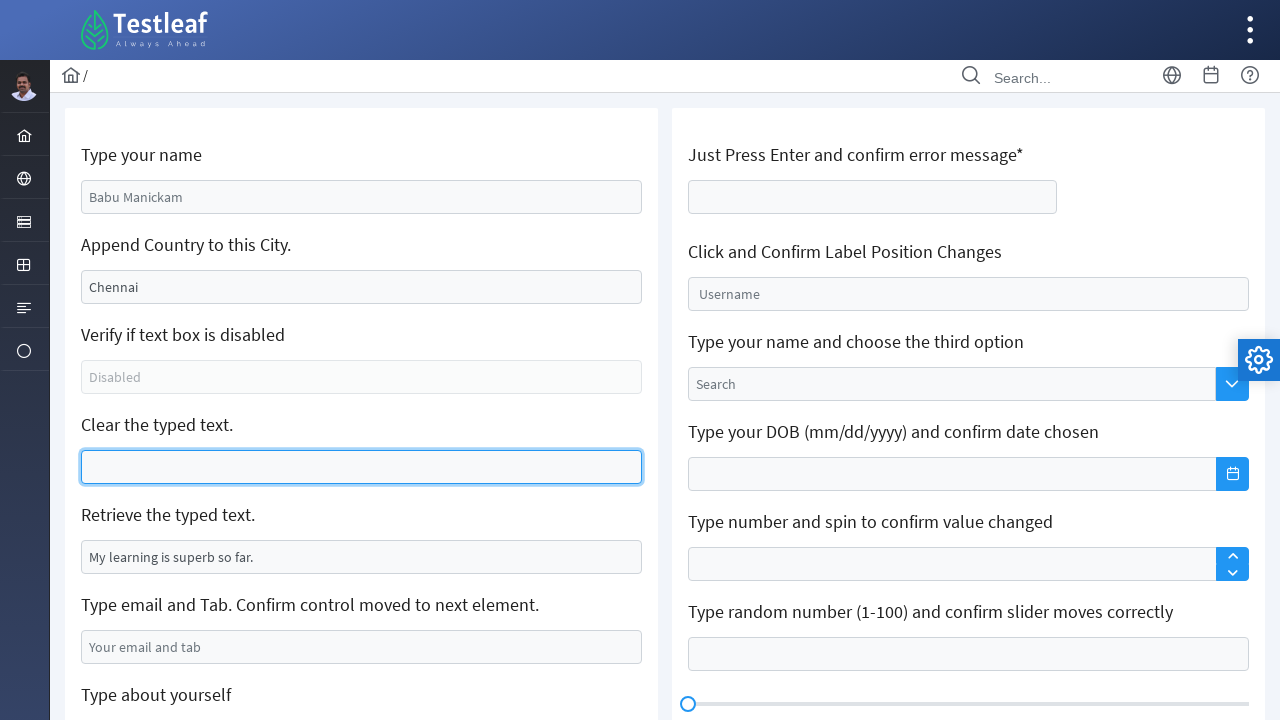